Tests click-and-hold functionality by clicking and holding on element 'A', dragging to element 'B', and then releasing

Starting URL: https://selenium08.blogspot.com/2020/01/click-and-hold.html

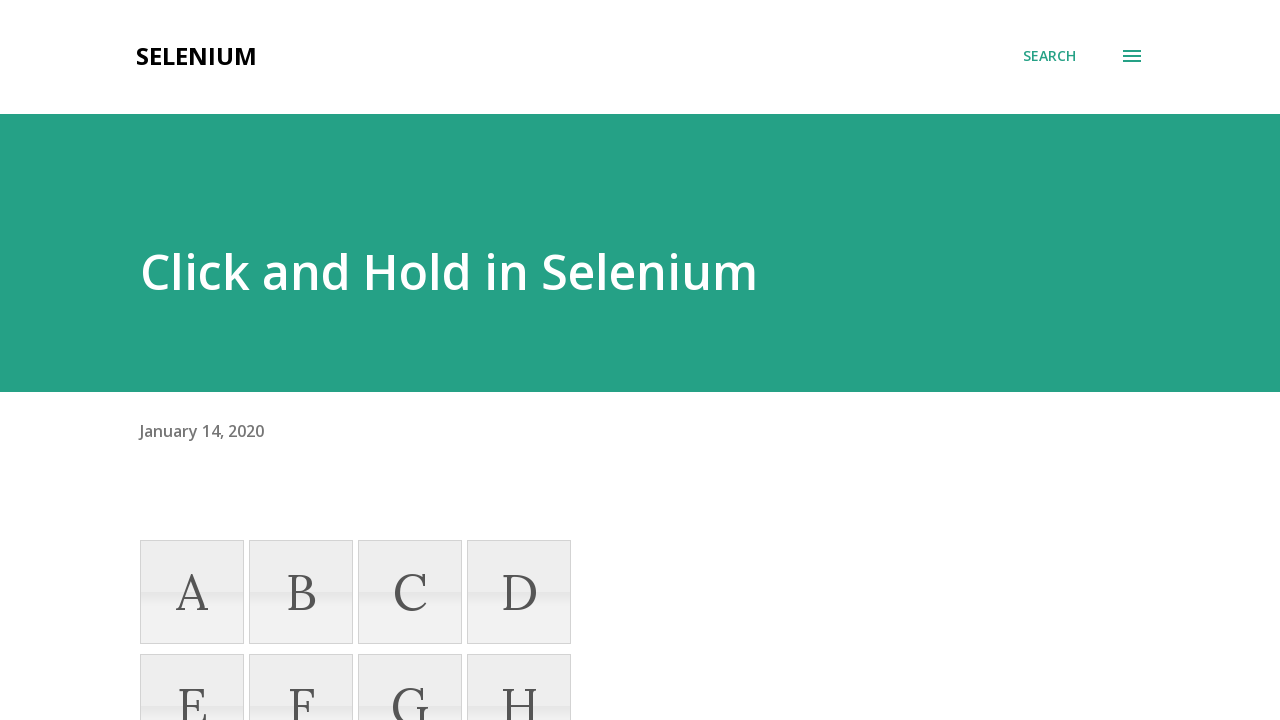

Located element A
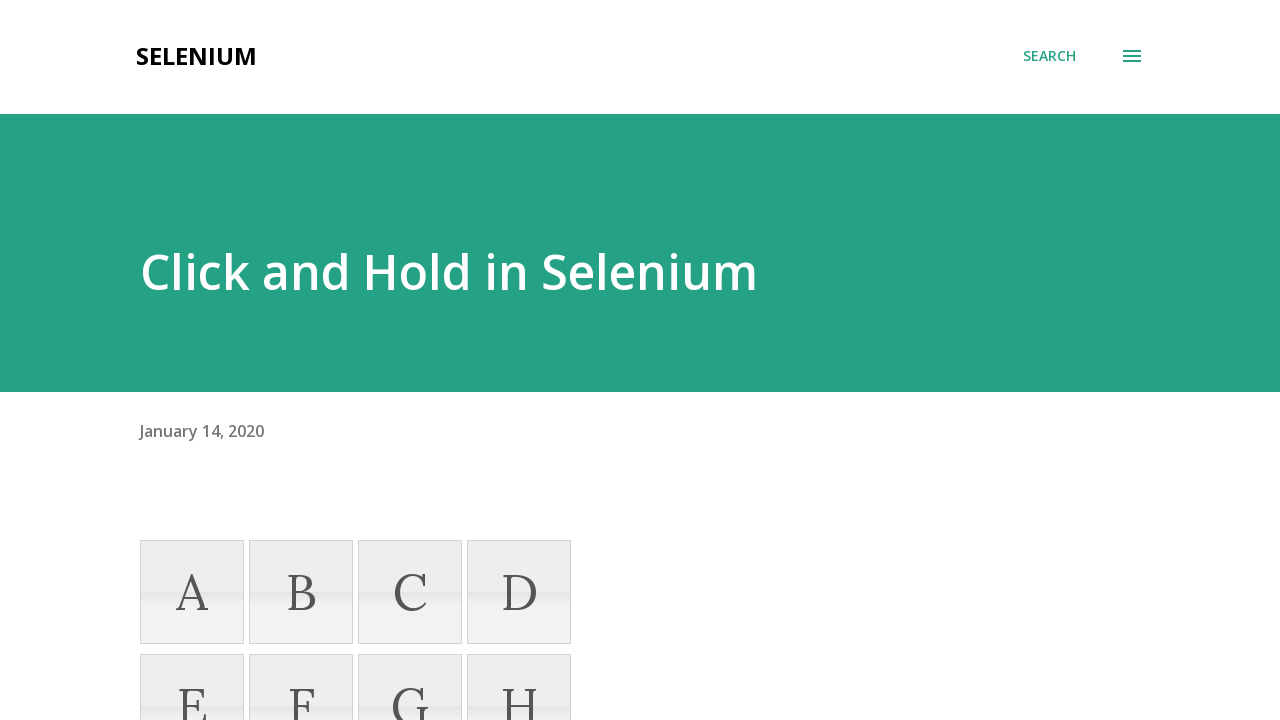

Located element B
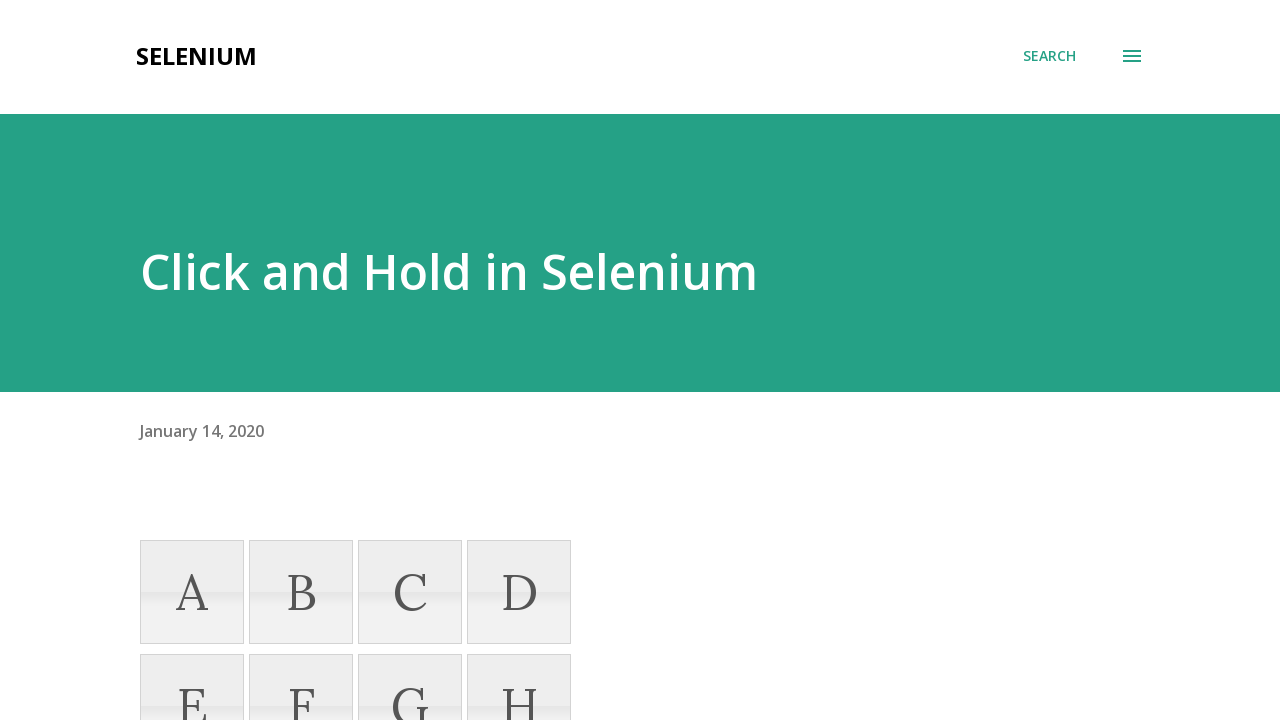

Hovered over element A at (192, 592) on xpath=//li[text()='A']
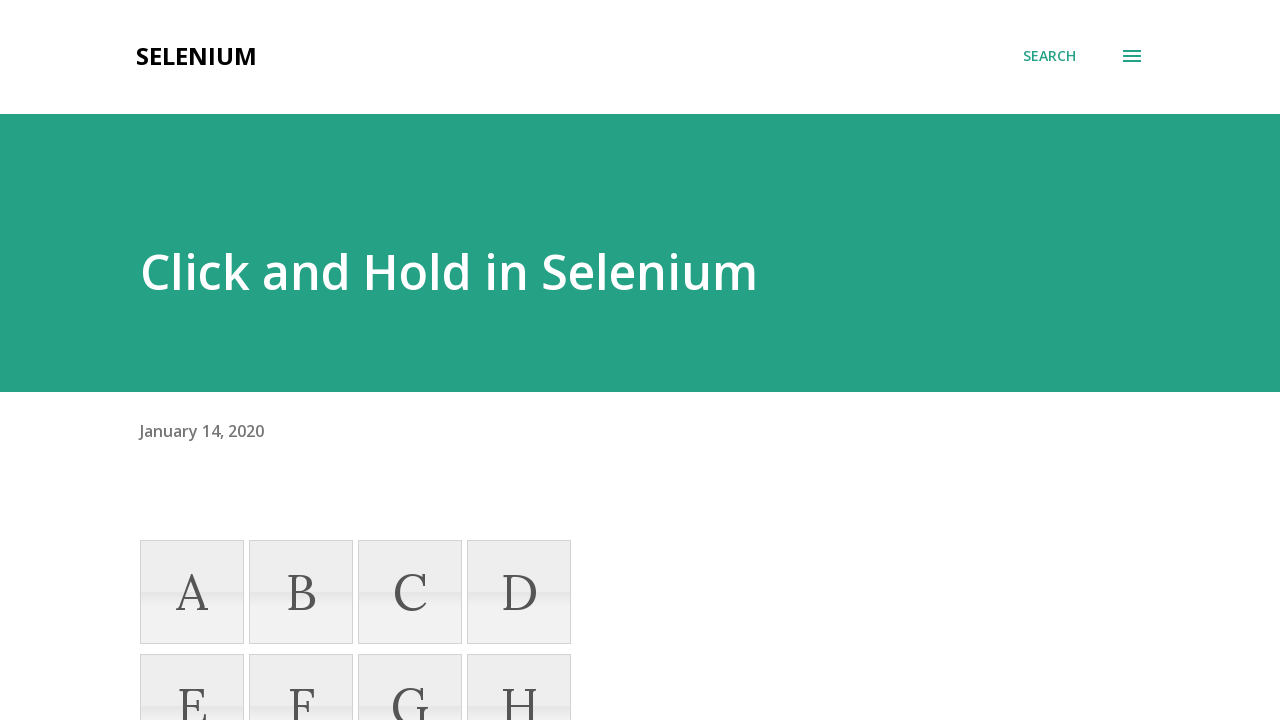

Pressed and held mouse button on element A at (192, 592)
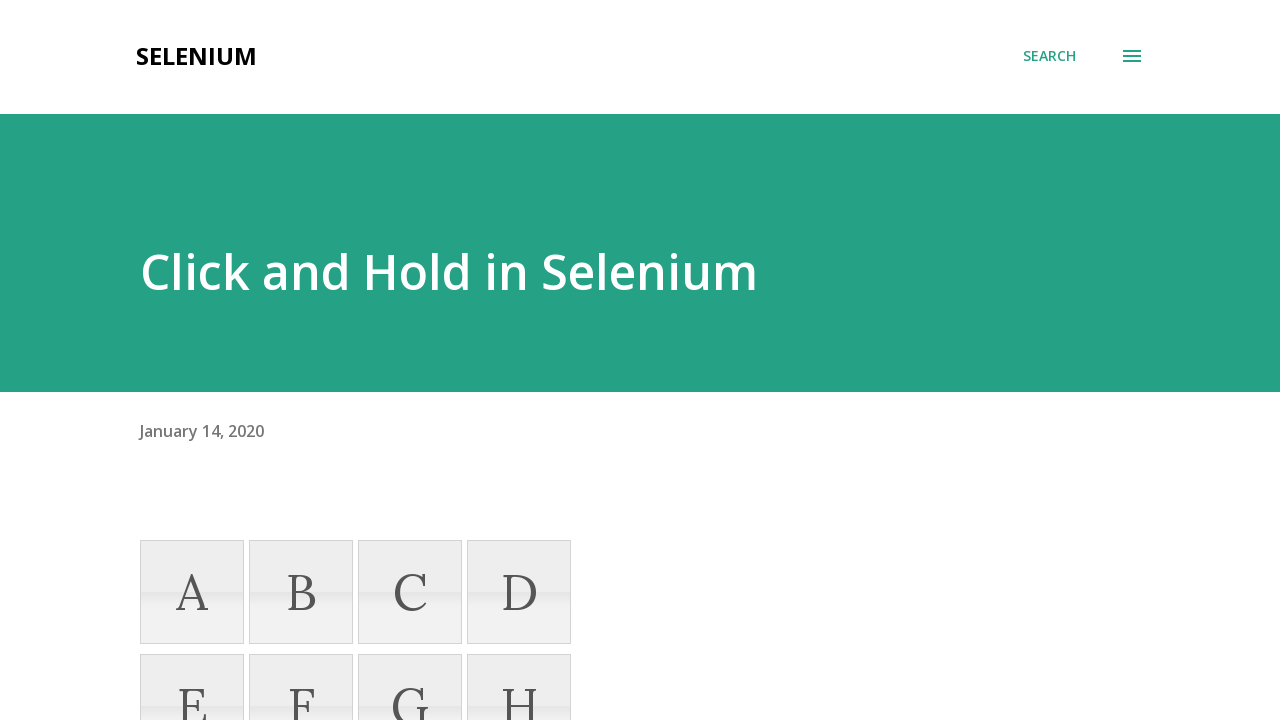

Dragged to element B while holding mouse button at (301, 592) on xpath=//li[text()='B']
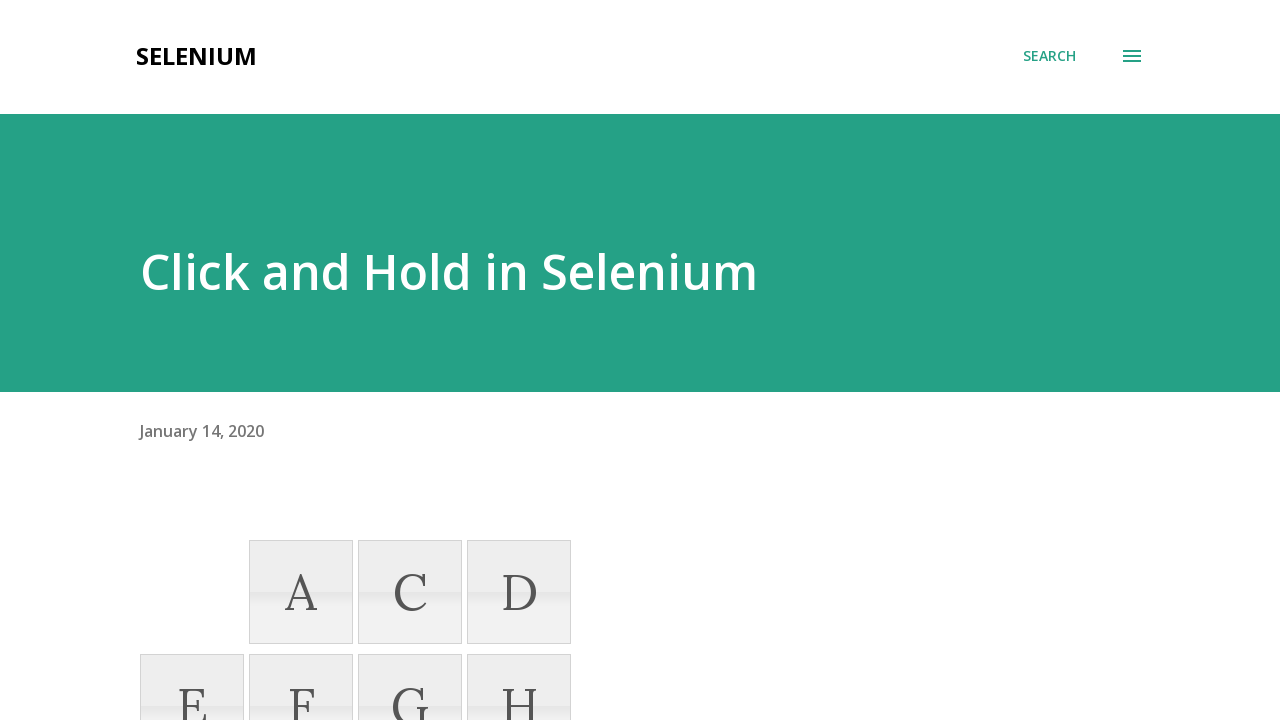

Released mouse button on element B to complete click-and-hold operation at (301, 592)
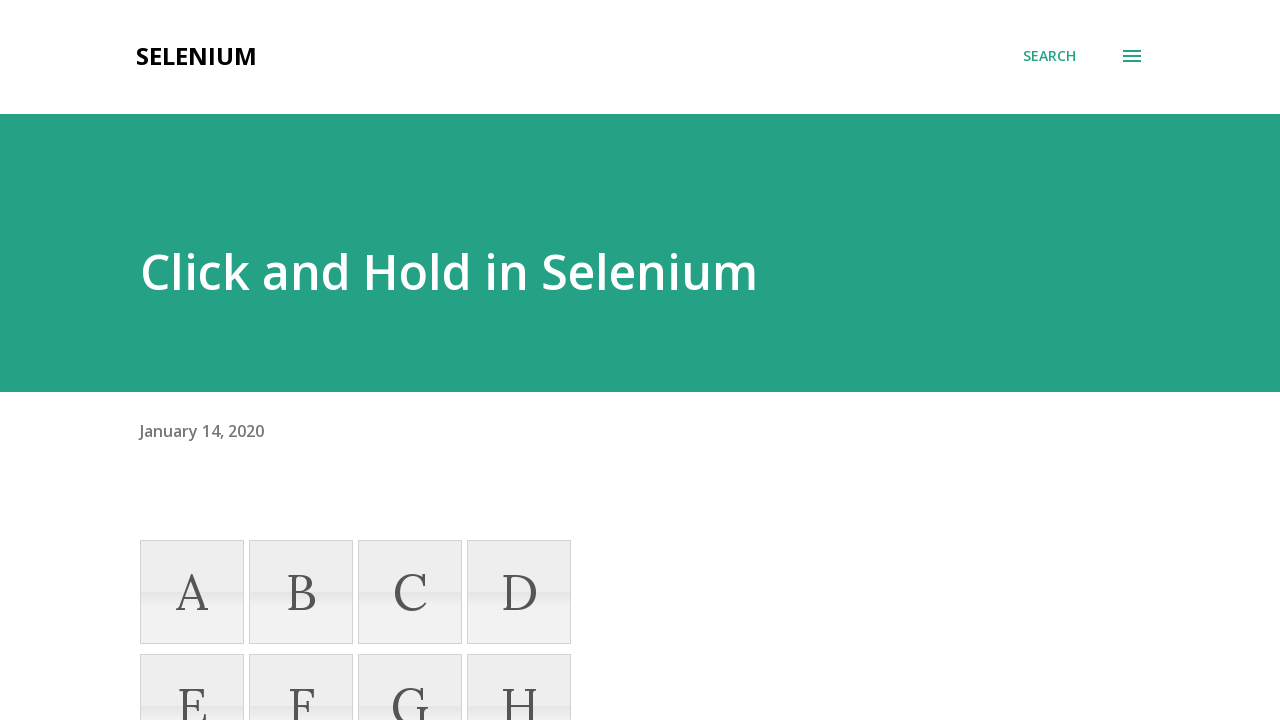

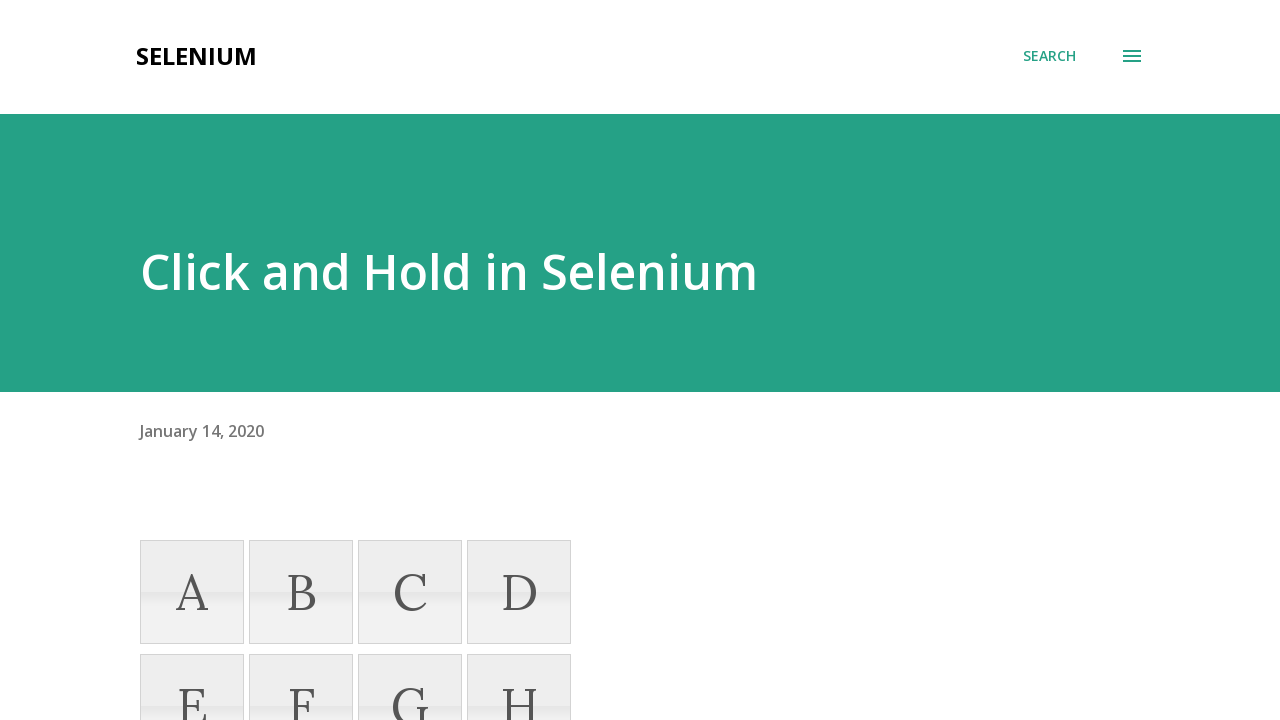